Tests pressing the space key on an input element and verifies the page displays the correct key press result

Starting URL: http://the-internet.herokuapp.com/key_presses

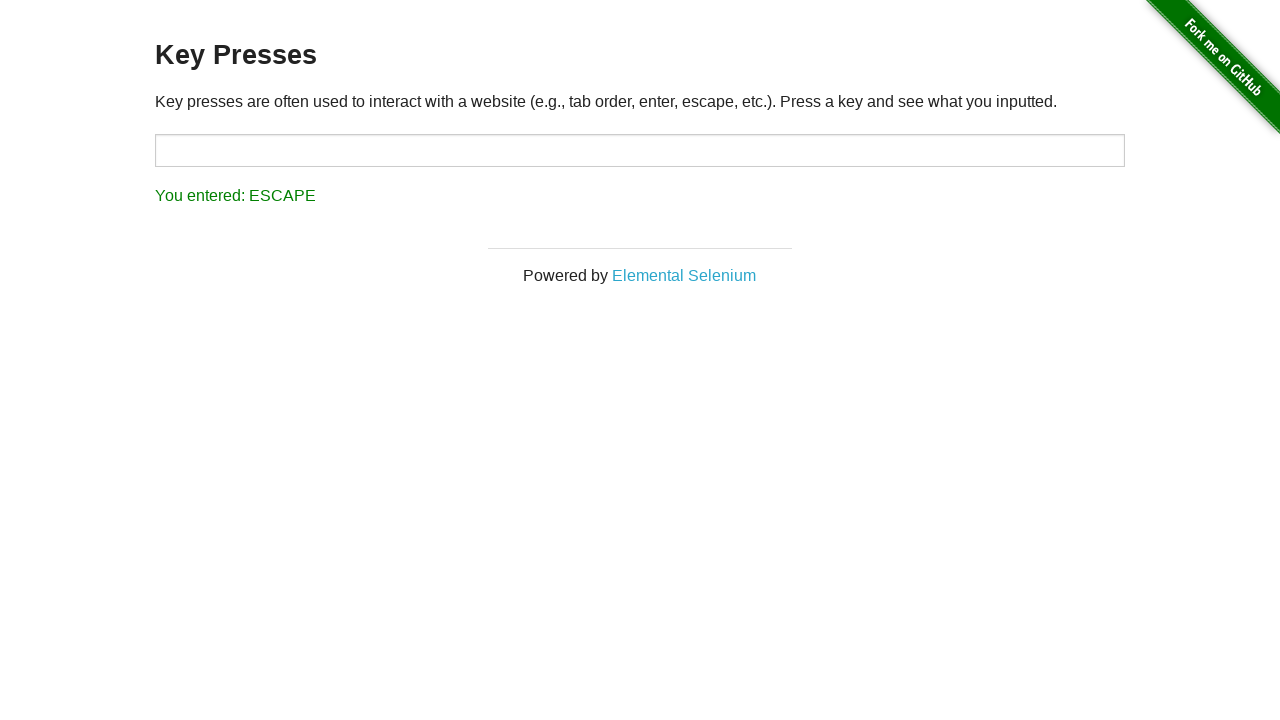

Pressed the space key on target input element on #target
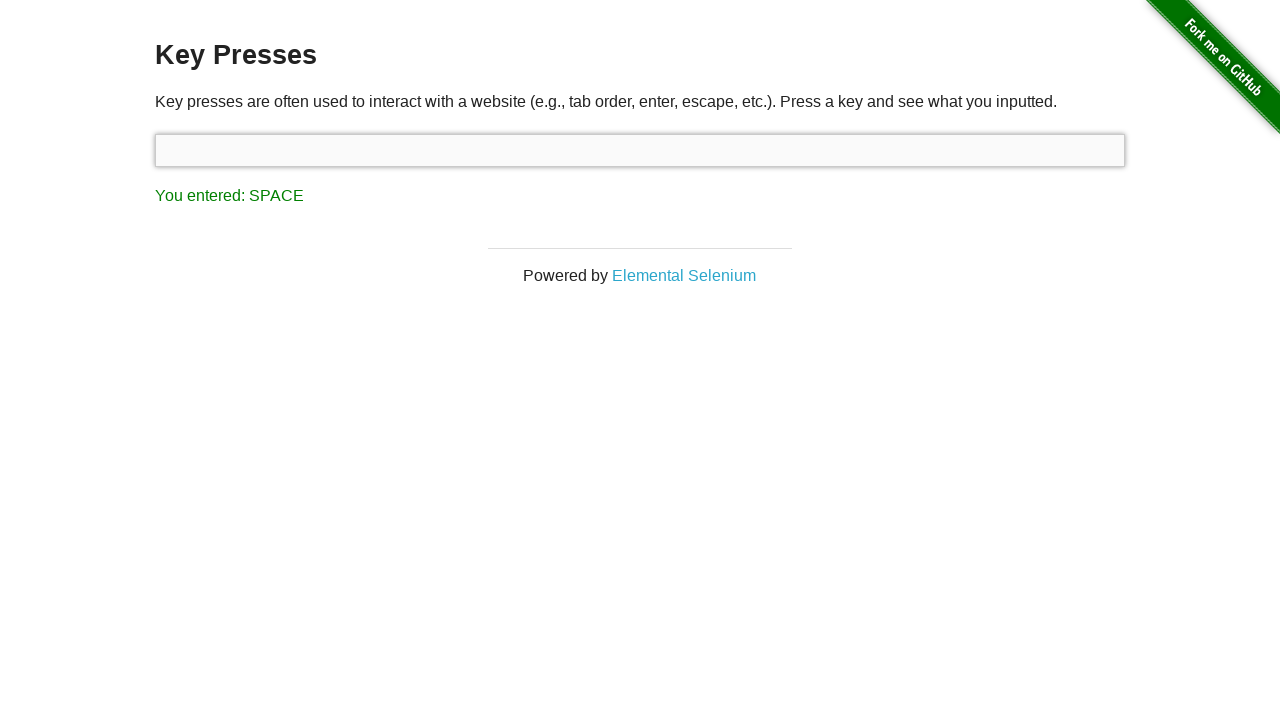

Result element loaded after space key press
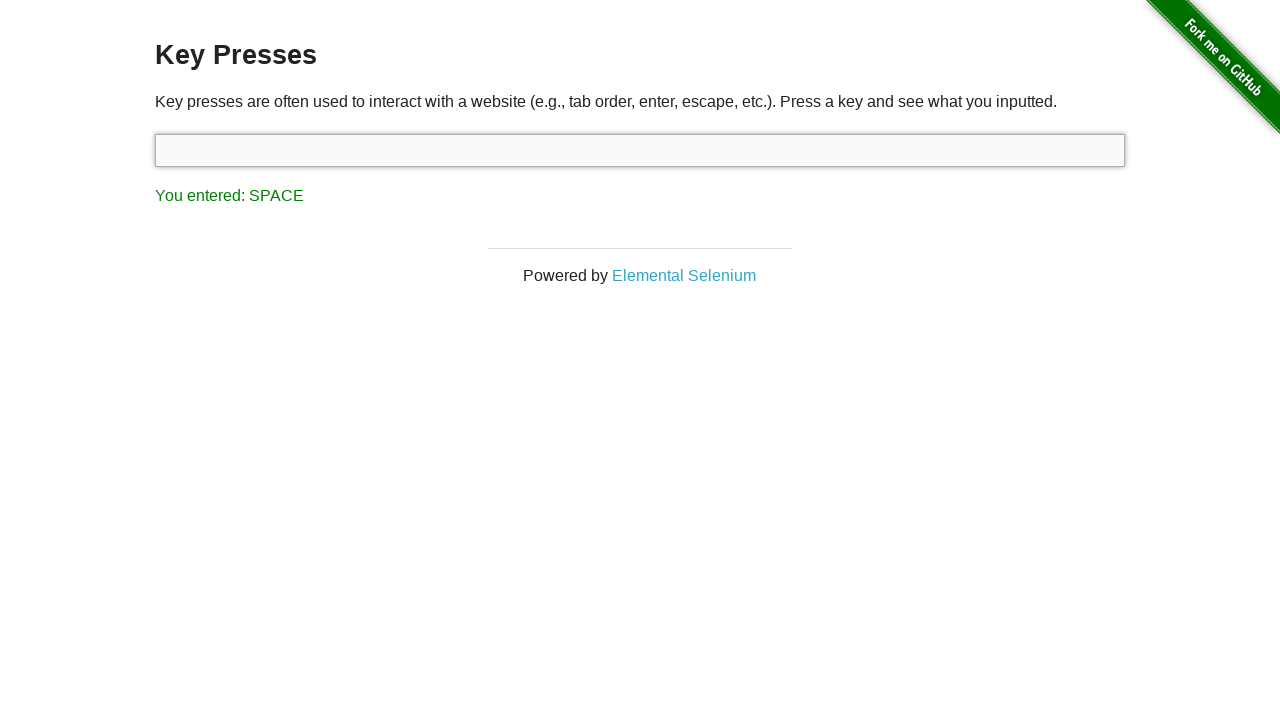

Retrieved result text from #result element
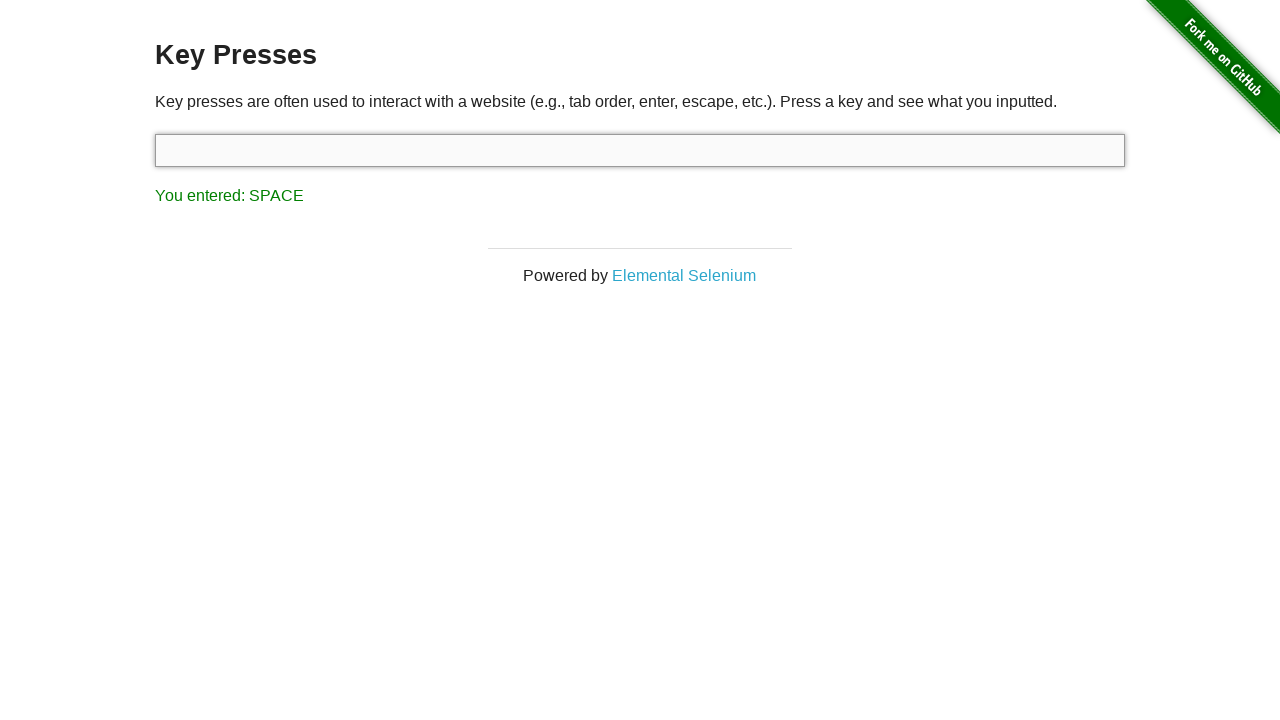

Verified result text matches expected space key press result
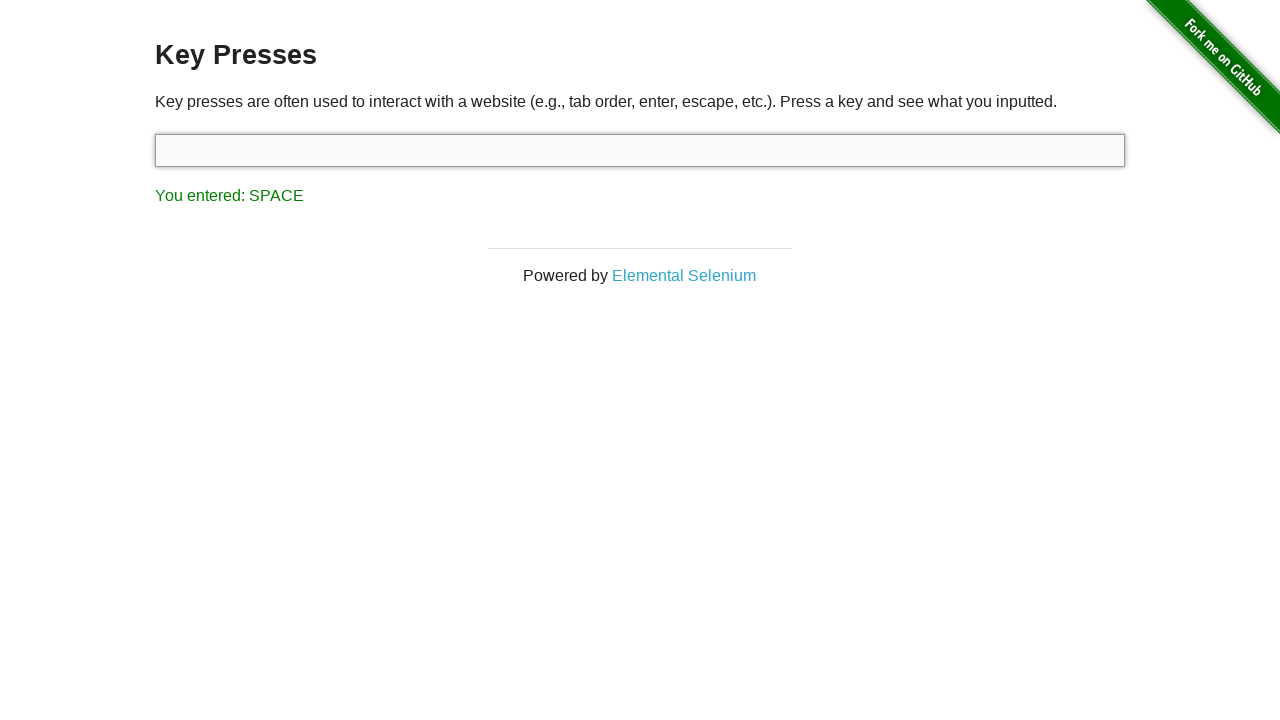

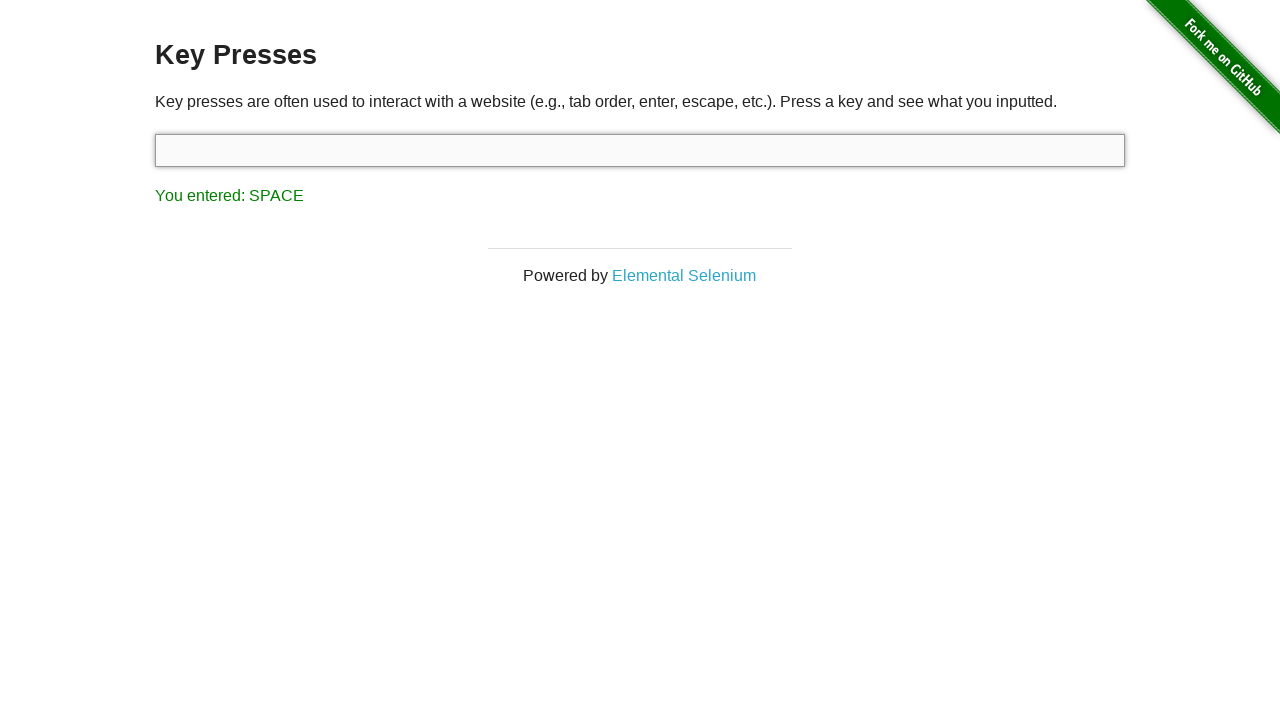